Tests the UCSC campus directory search functionality by entering multiple email addresses into the search box and submitting searches in a loop.

Starting URL: https://campusdirectory.ucsc.edu/cd_simple

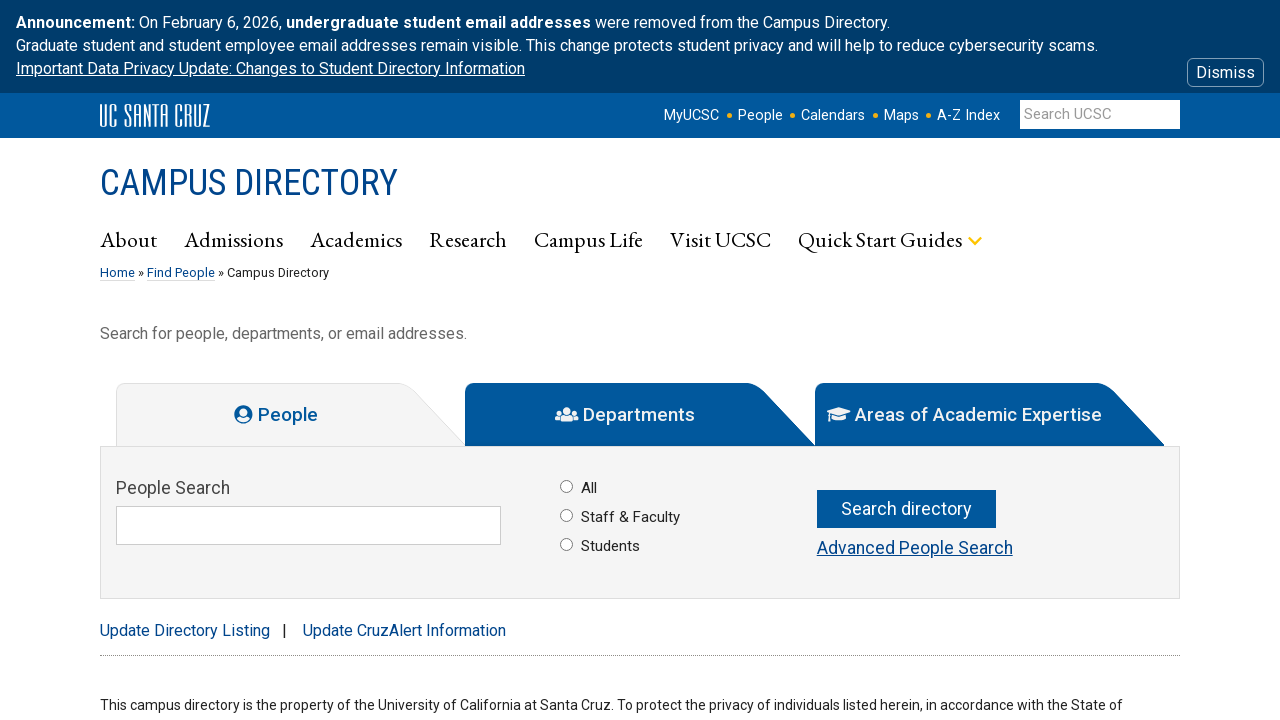

Filled search box with email 'jsmith@ucsc.edu' on #keyword
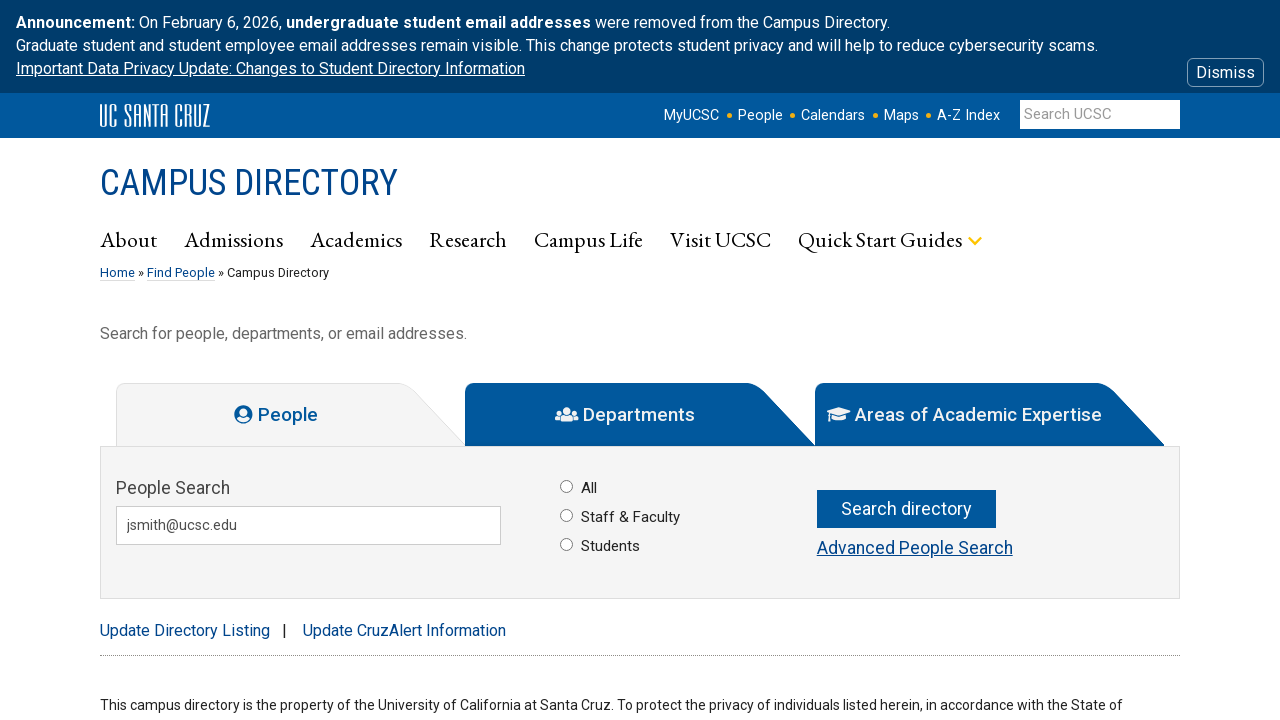

Pressed Enter to submit search for 'jsmith@ucsc.edu' on #keyword
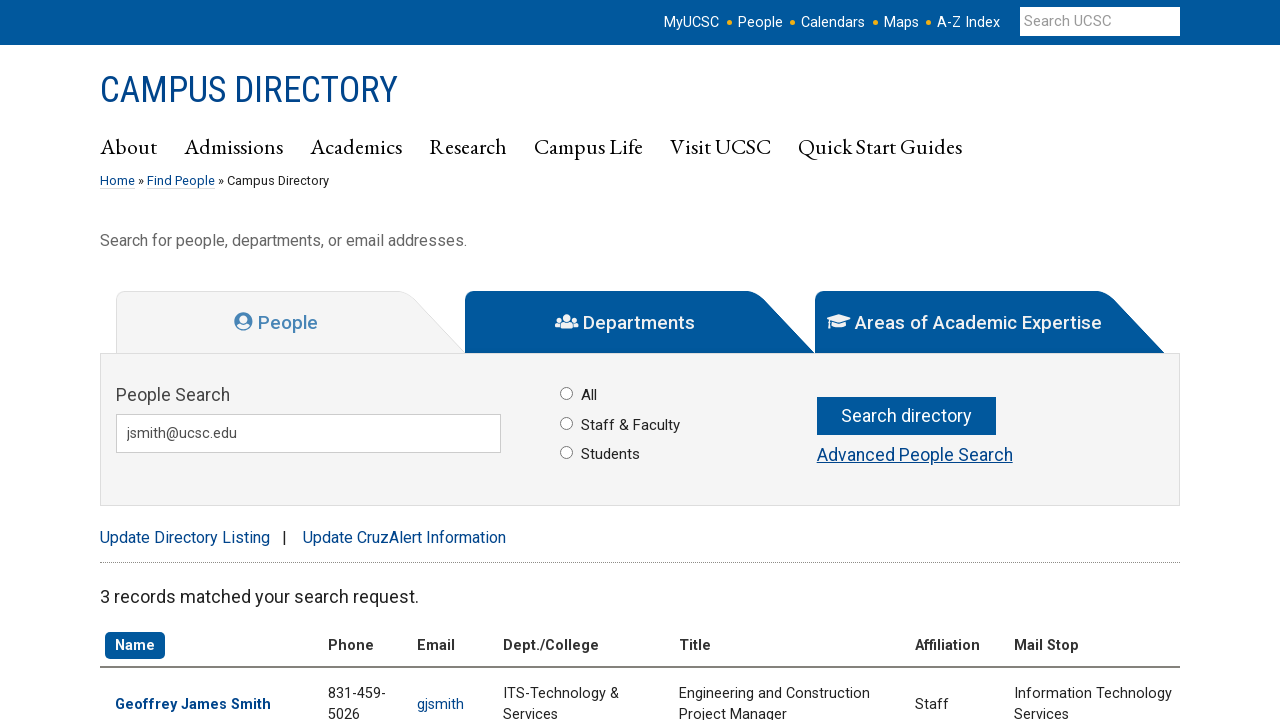

Waited for search results to load
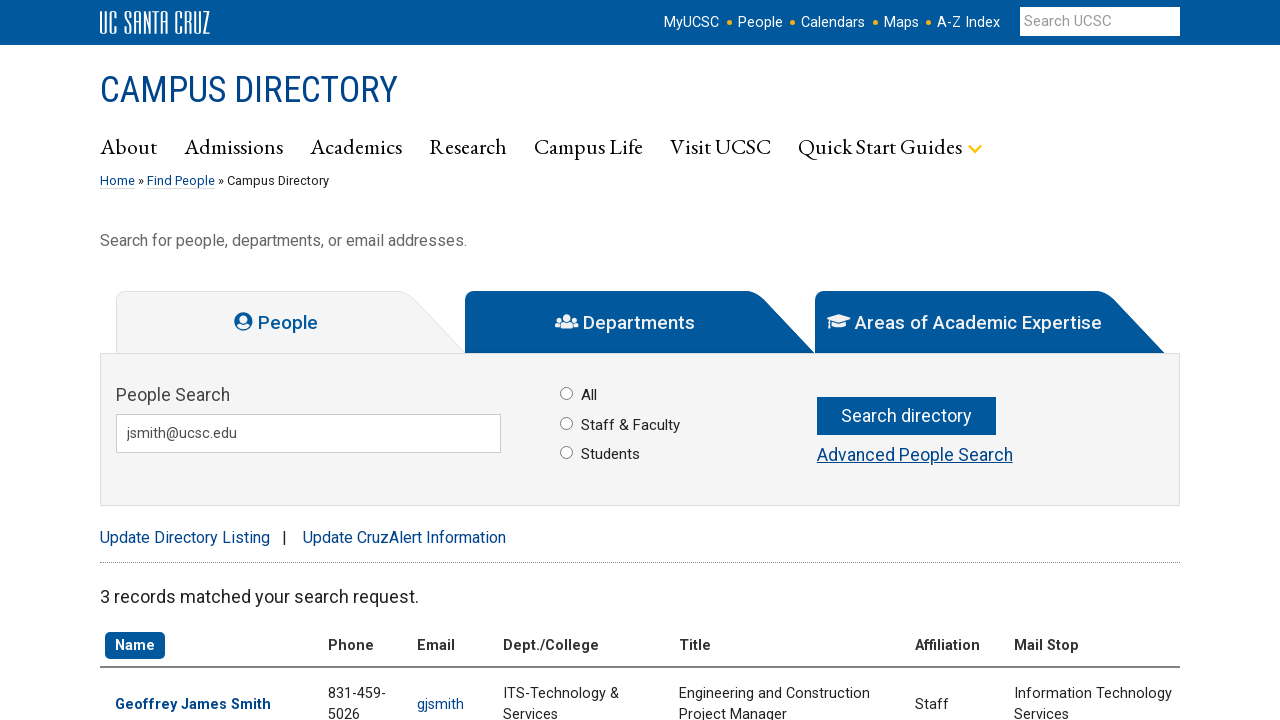

Cleared search box for next search on #keyword
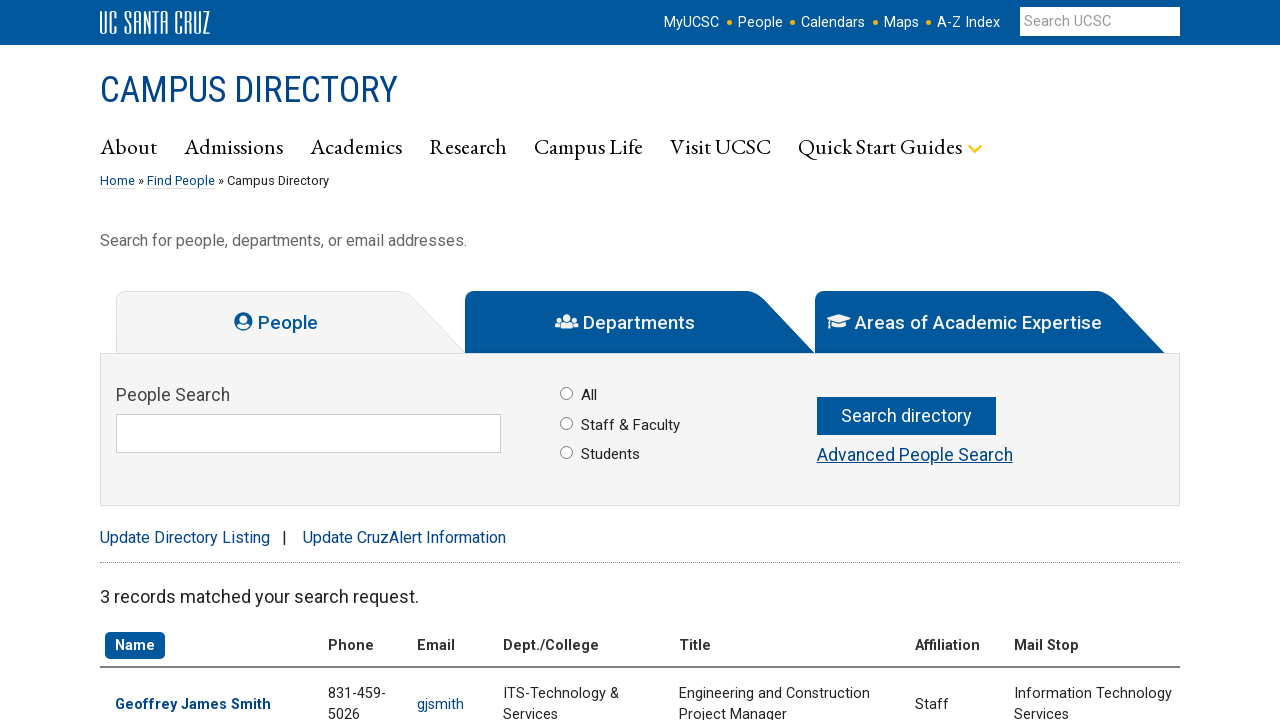

Filled search box with email 'mjohnson@ucsc.edu' on #keyword
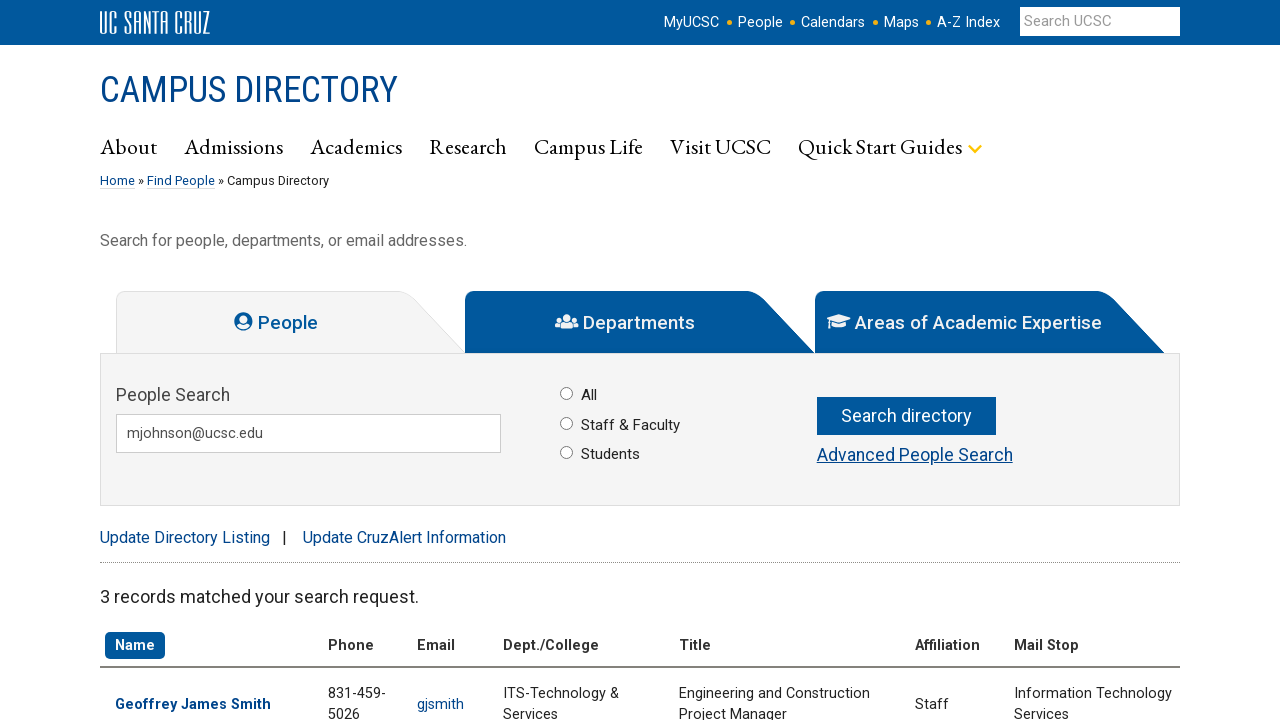

Pressed Enter to submit search for 'mjohnson@ucsc.edu' on #keyword
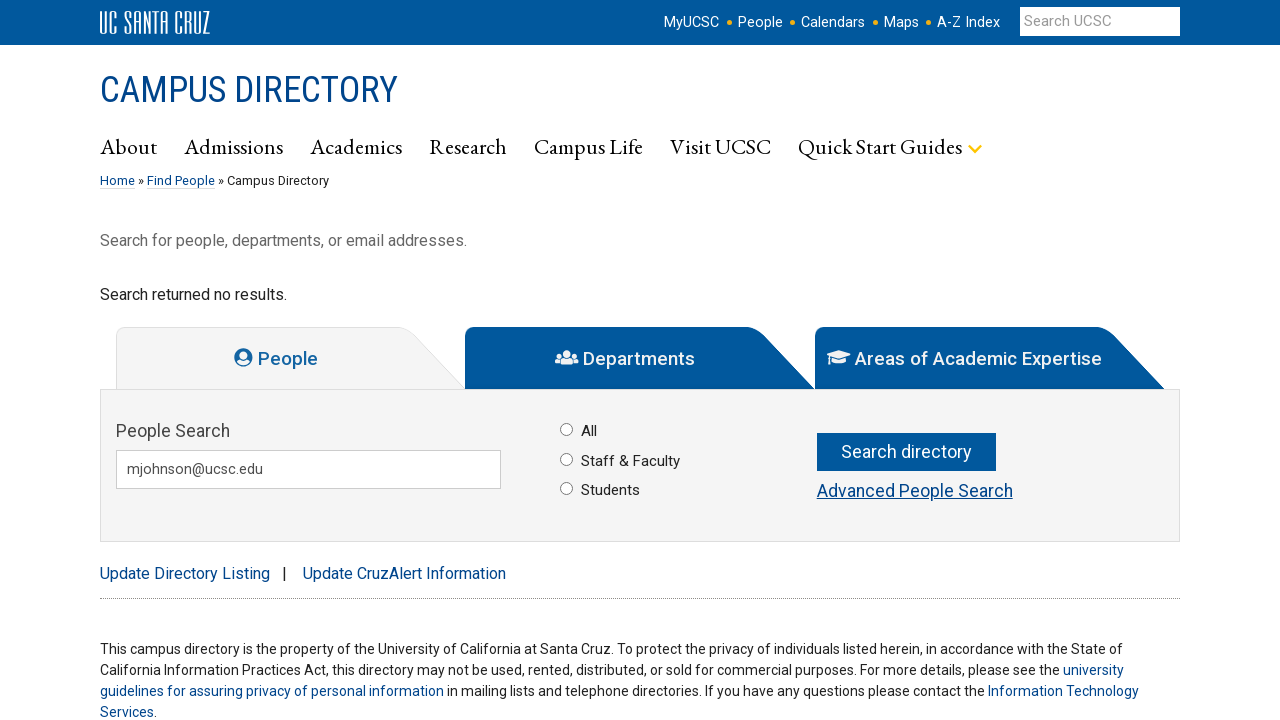

Waited for search results to load
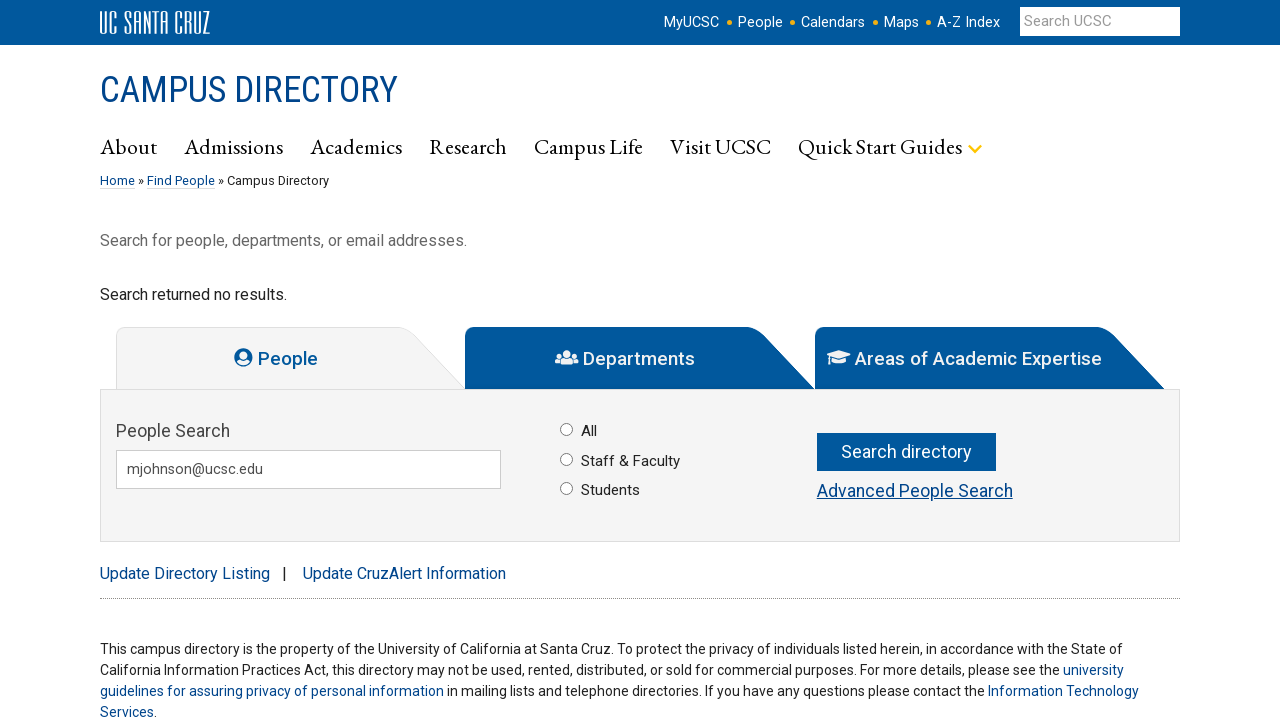

Cleared search box for next search on #keyword
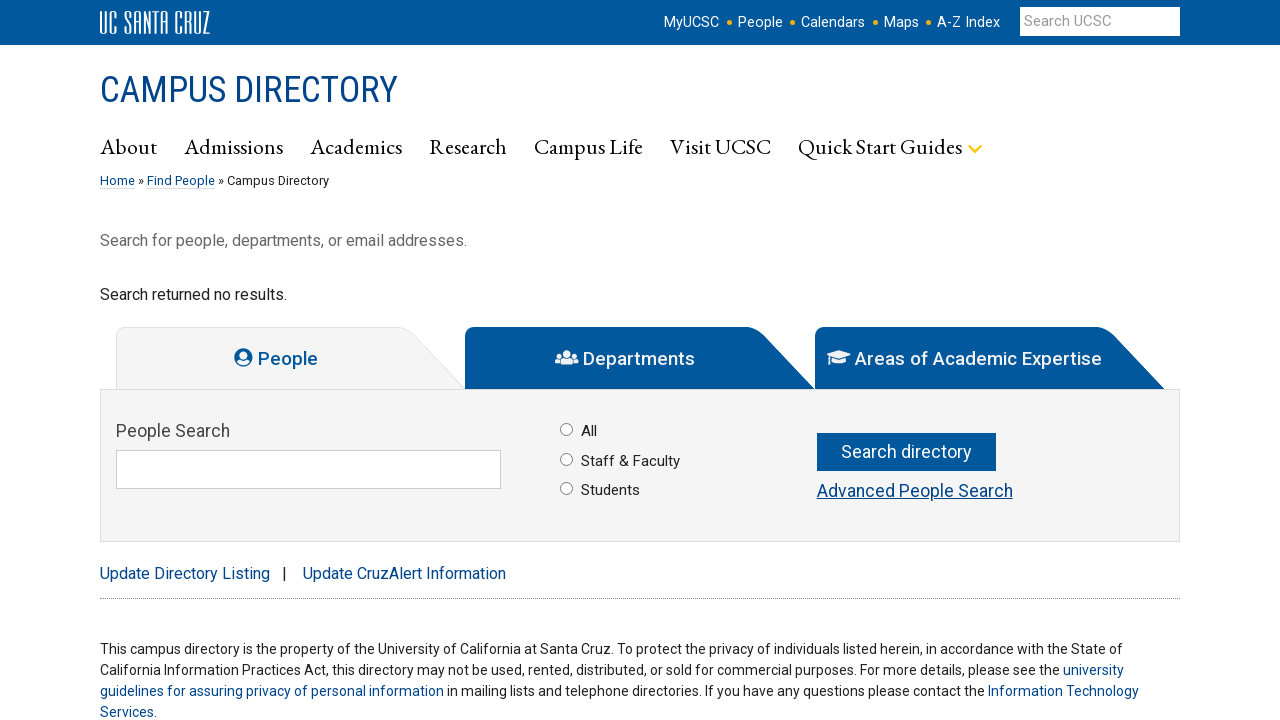

Filled search box with email 'klee@ucsc.edu' on #keyword
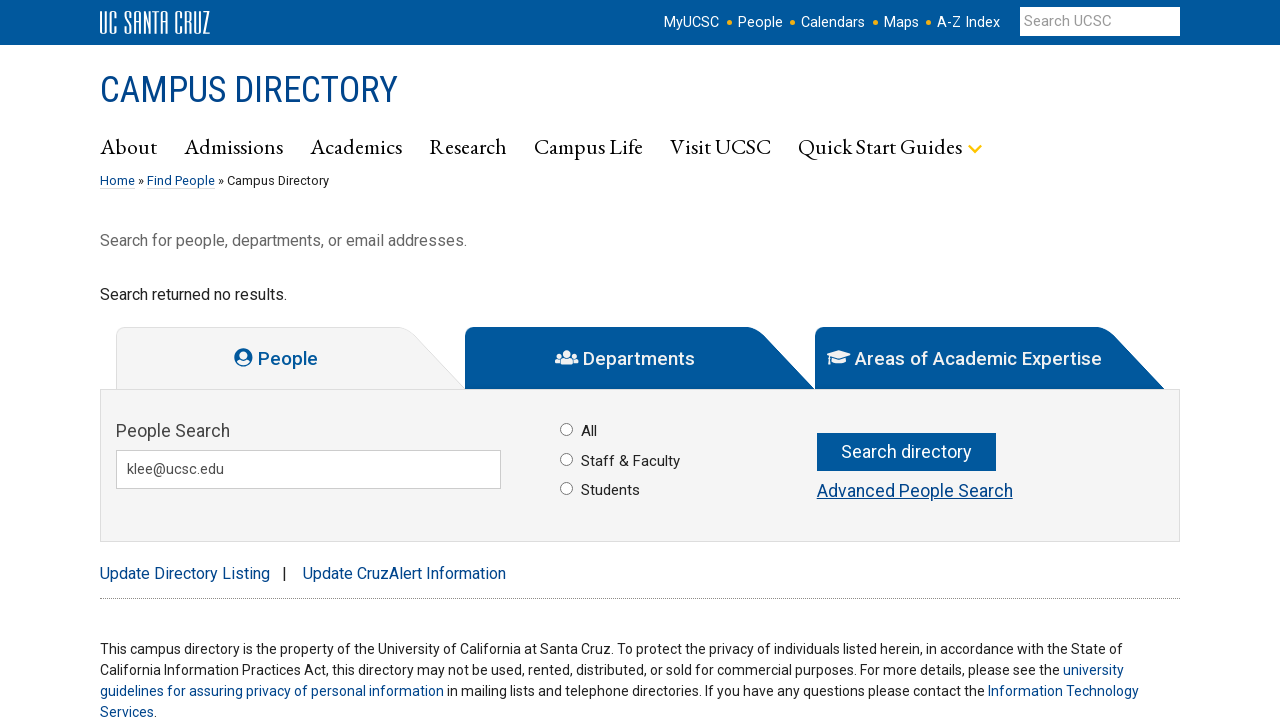

Pressed Enter to submit search for 'klee@ucsc.edu' on #keyword
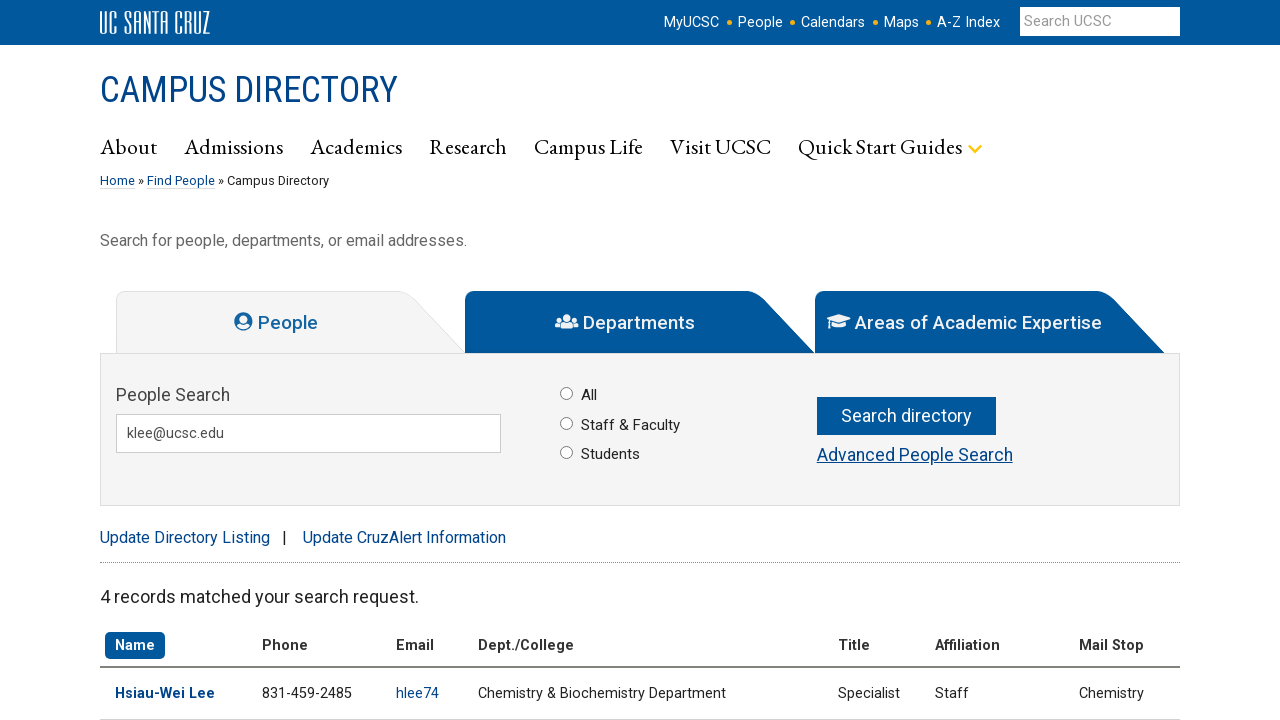

Waited for search results to load
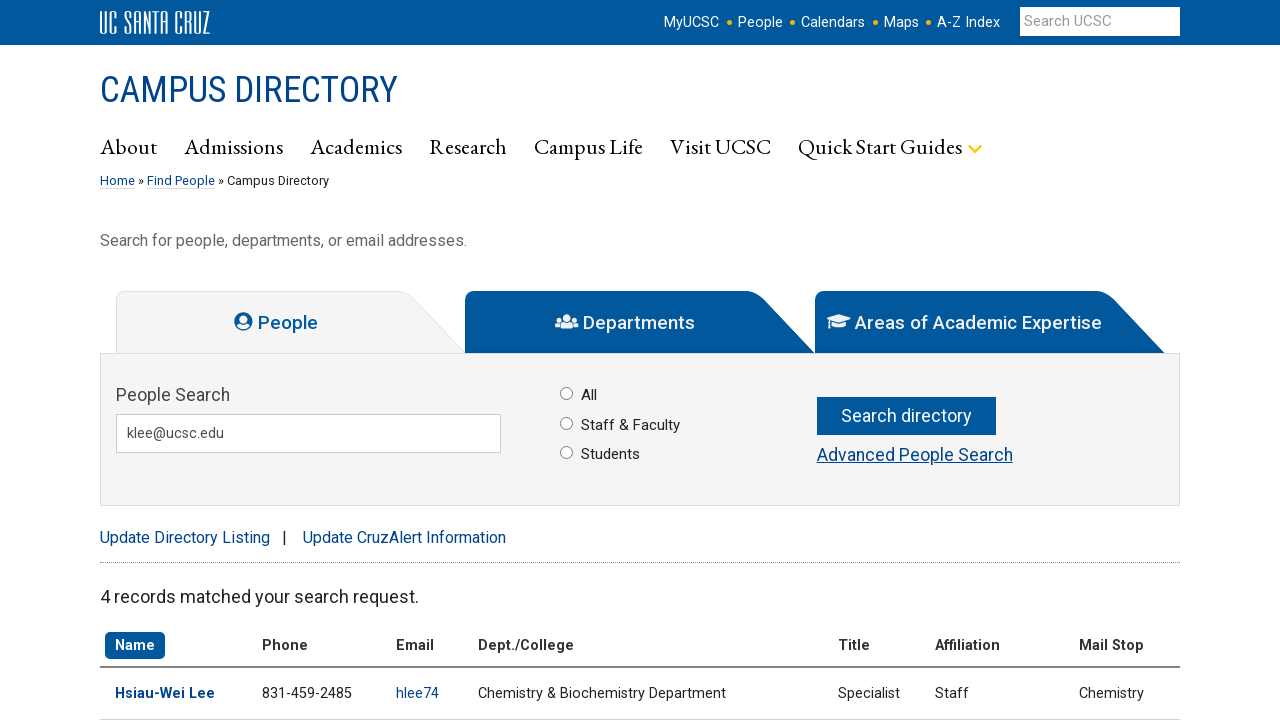

Cleared search box for next search on #keyword
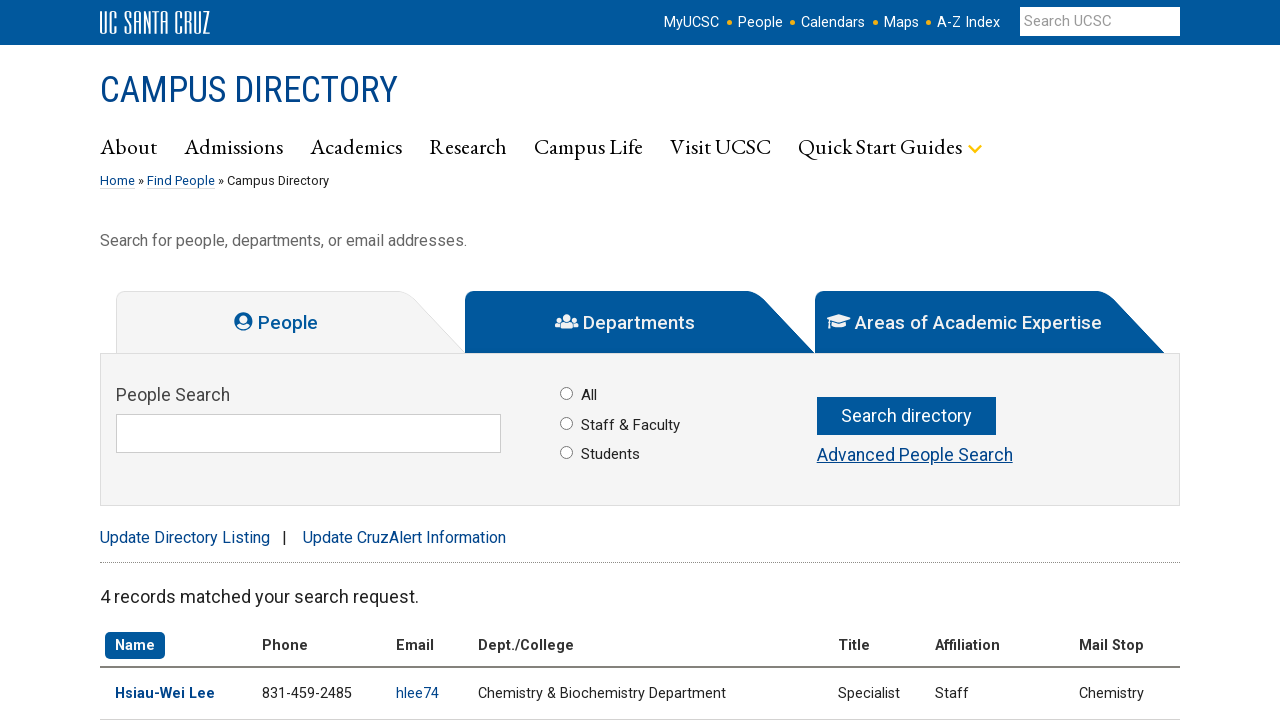

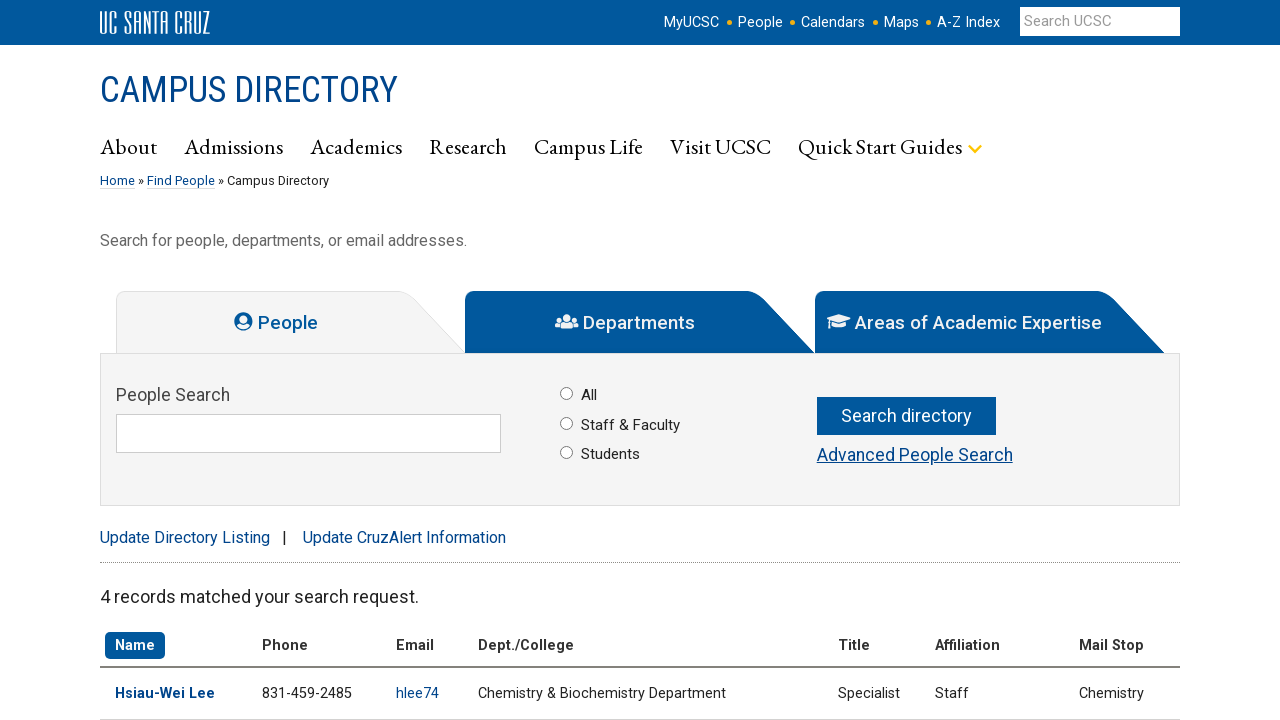